Tests JavaScript alert handling by clicking a "Show" button to trigger an alert, then dismissing it and interacting with the alert dialog on a practice automation website.

Starting URL: https://www.leafground.com/alert.xhtml

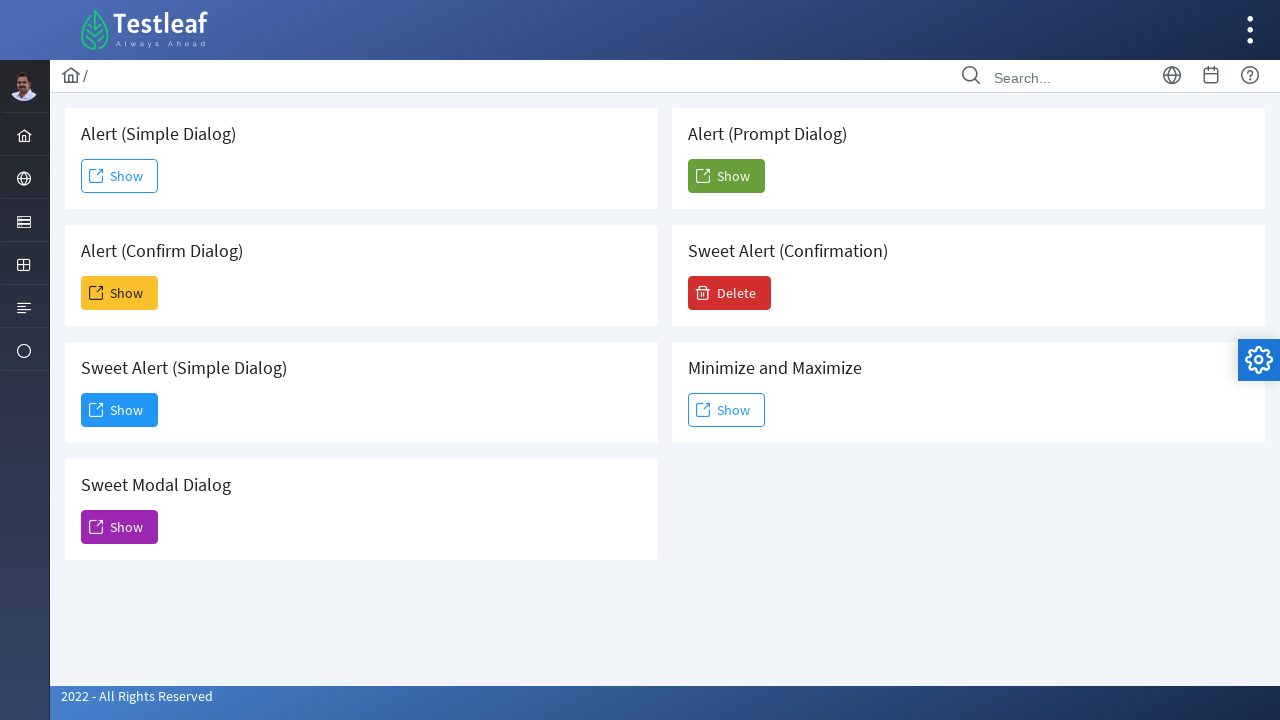

Clicked 'Show' button to trigger alert at (120, 176) on xpath=//span[text()='Show']
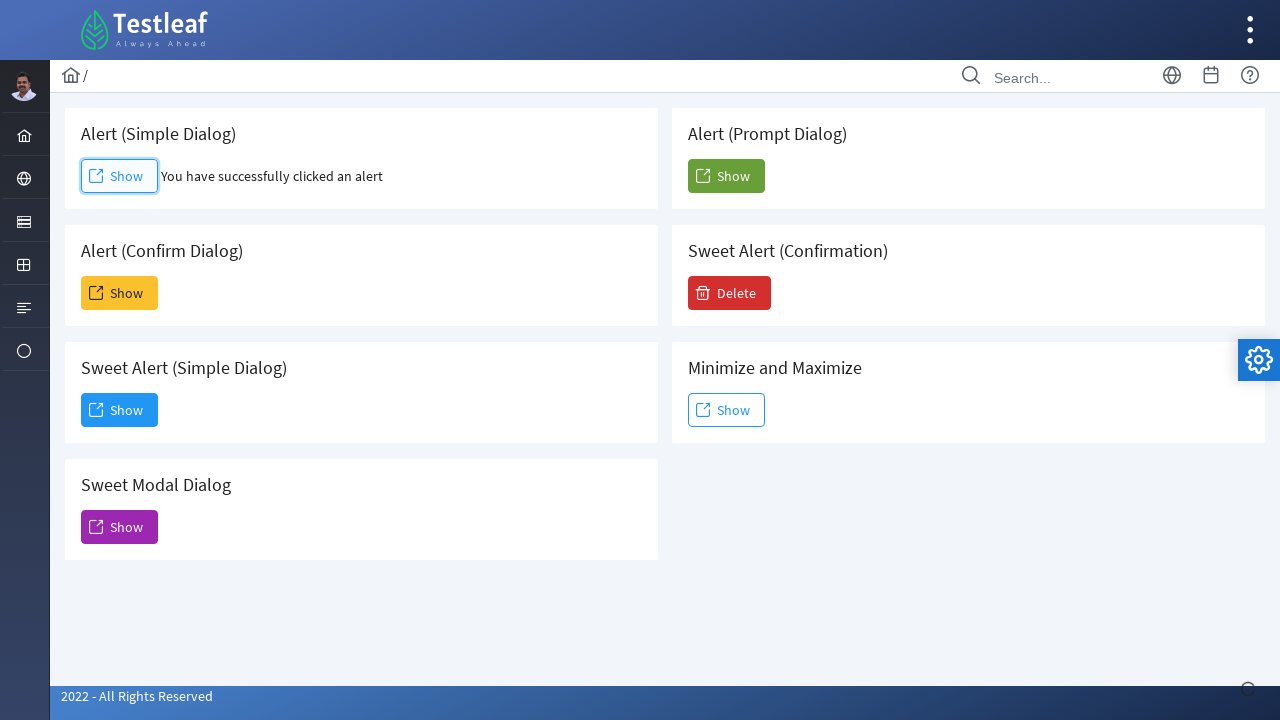

Set up dialog handler to dismiss alerts
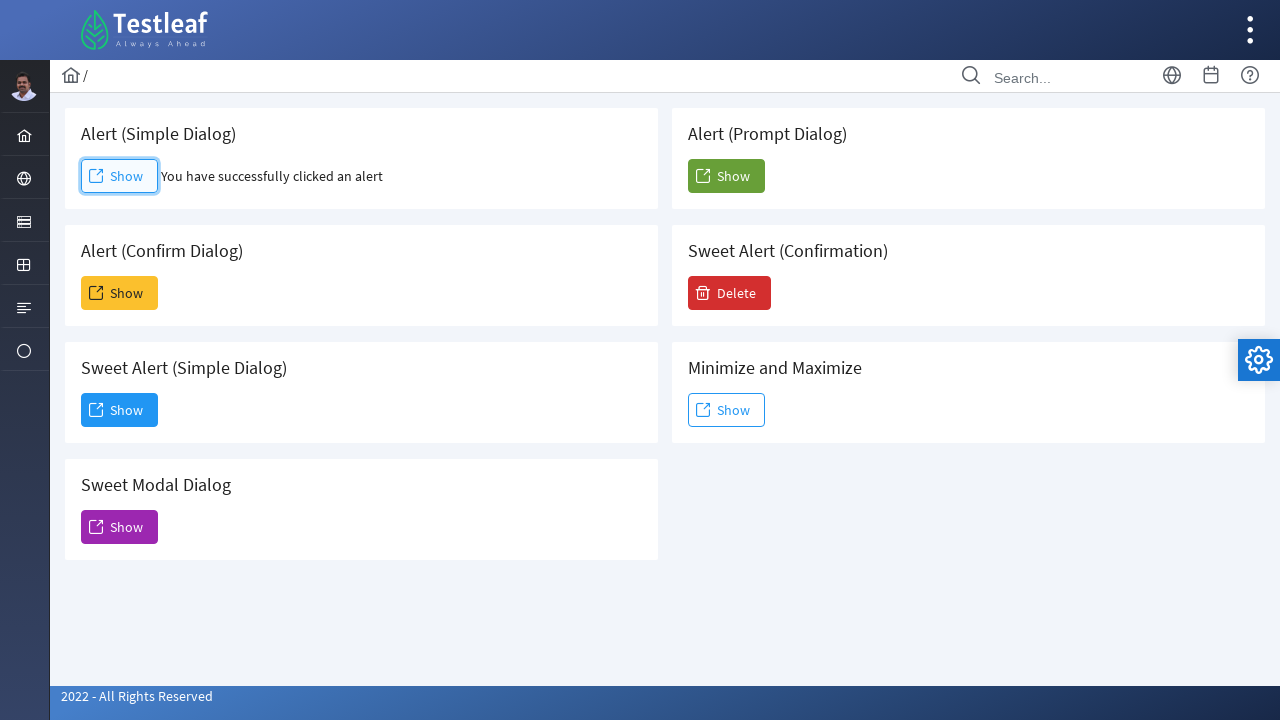

Clicked 'Show' button again to trigger another alert at (120, 176) on xpath=//span[text()='Show']
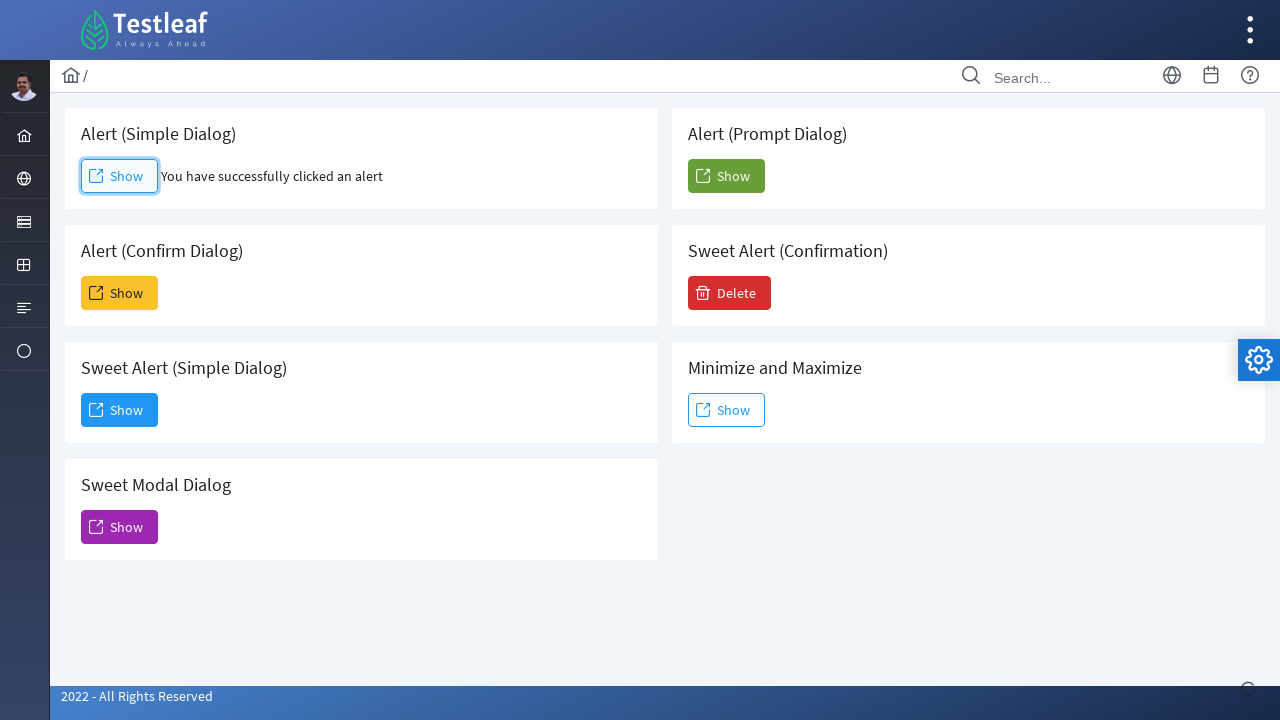

Set up dialog handler to accept alerts with message logging
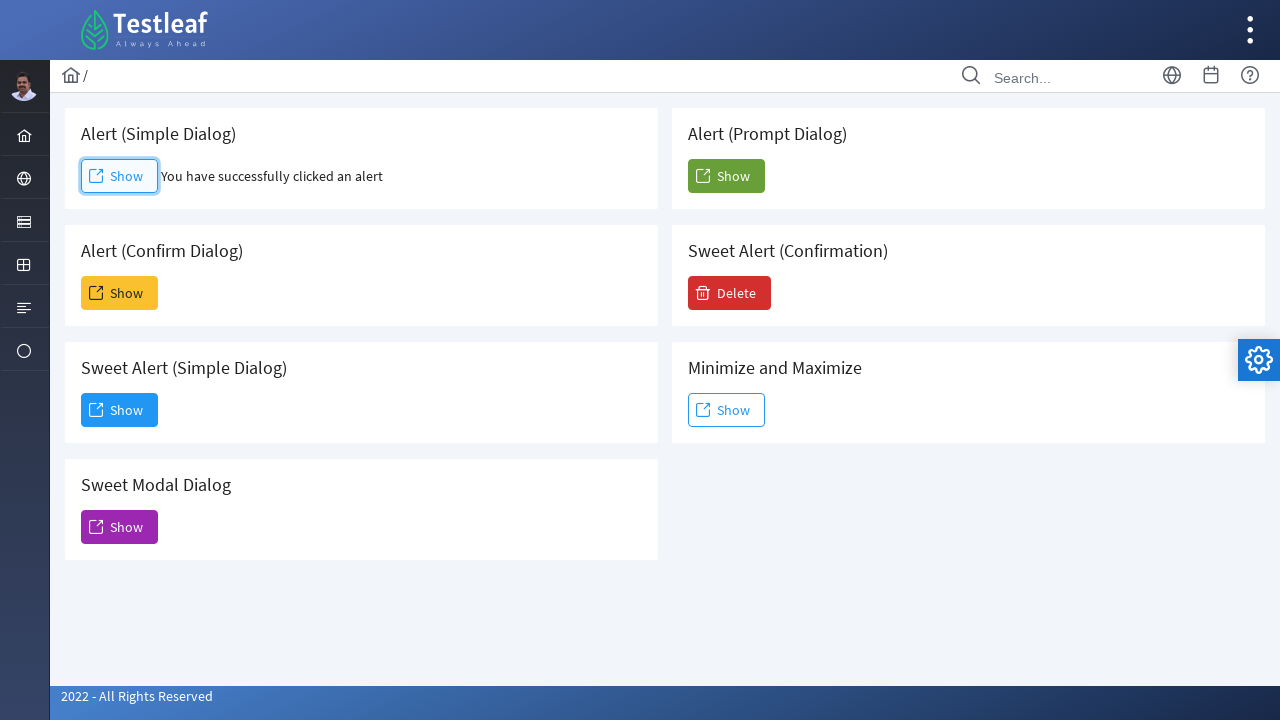

Waited for 1000ms to allow alert interaction
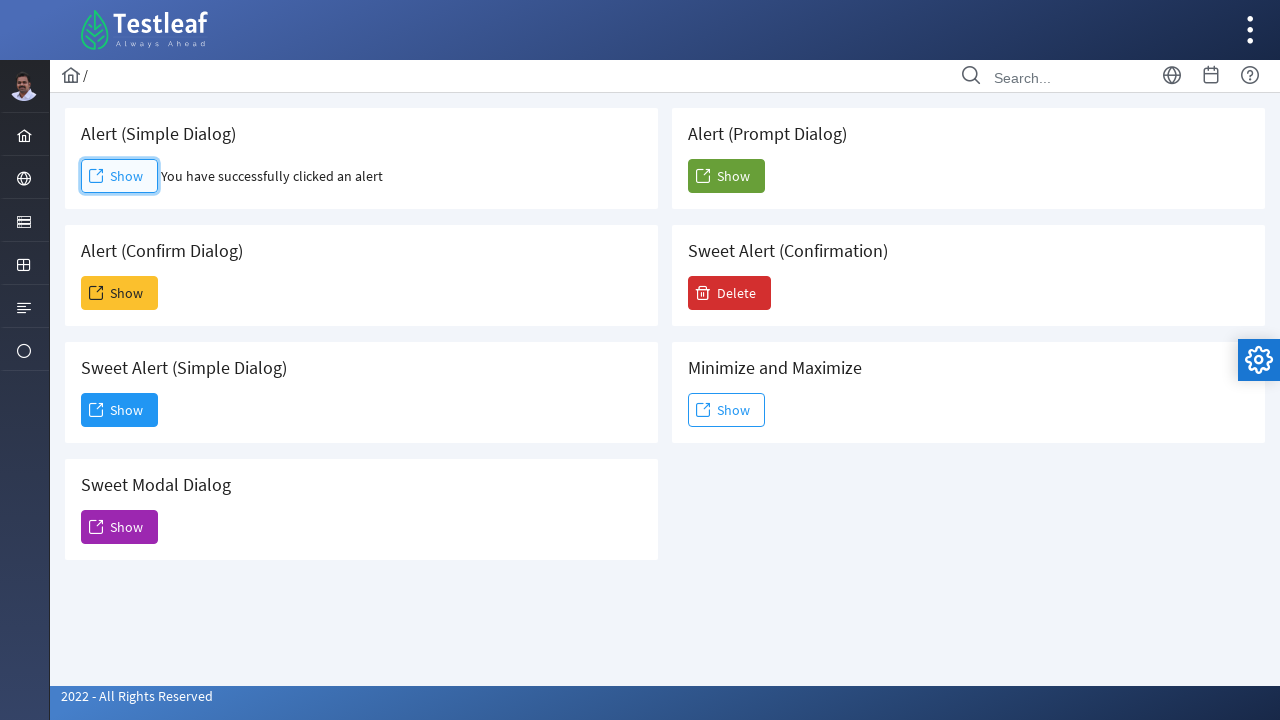

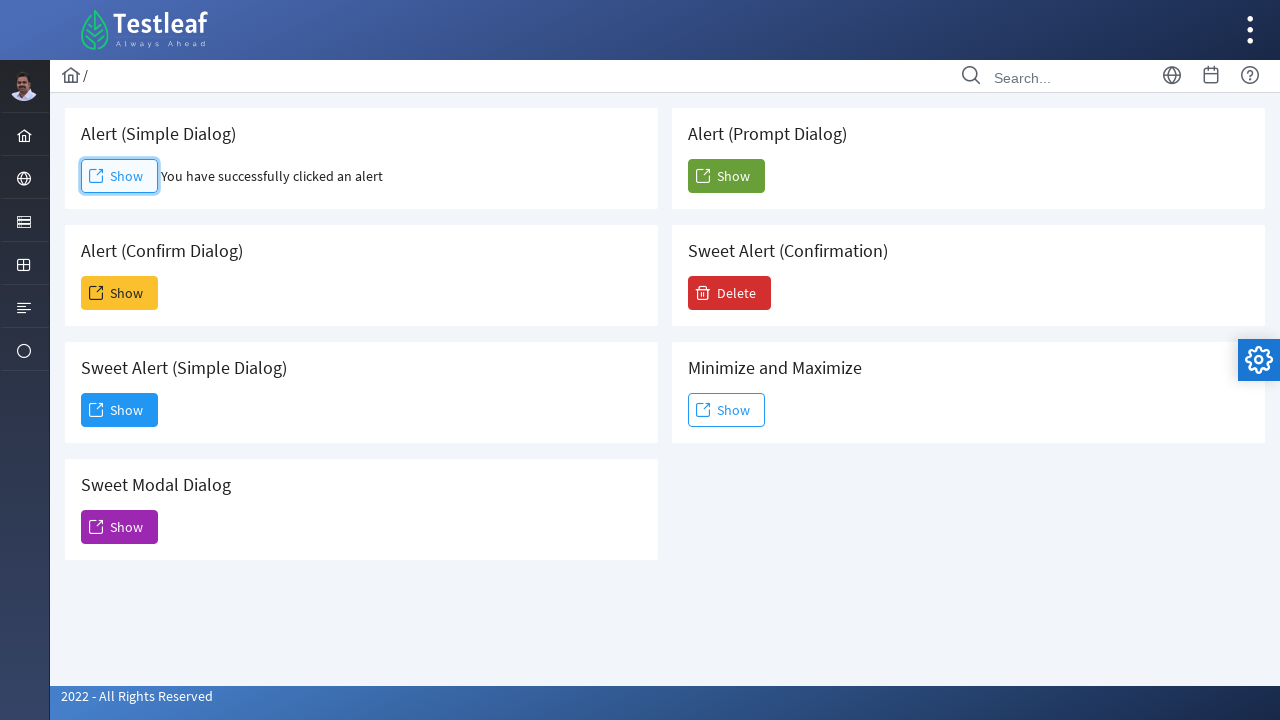